Tests web table interaction by clicking checkboxes for specific employees and retrieving their associated information from table rows

Starting URL: https://selectorshub.com/xpath-practice-page/

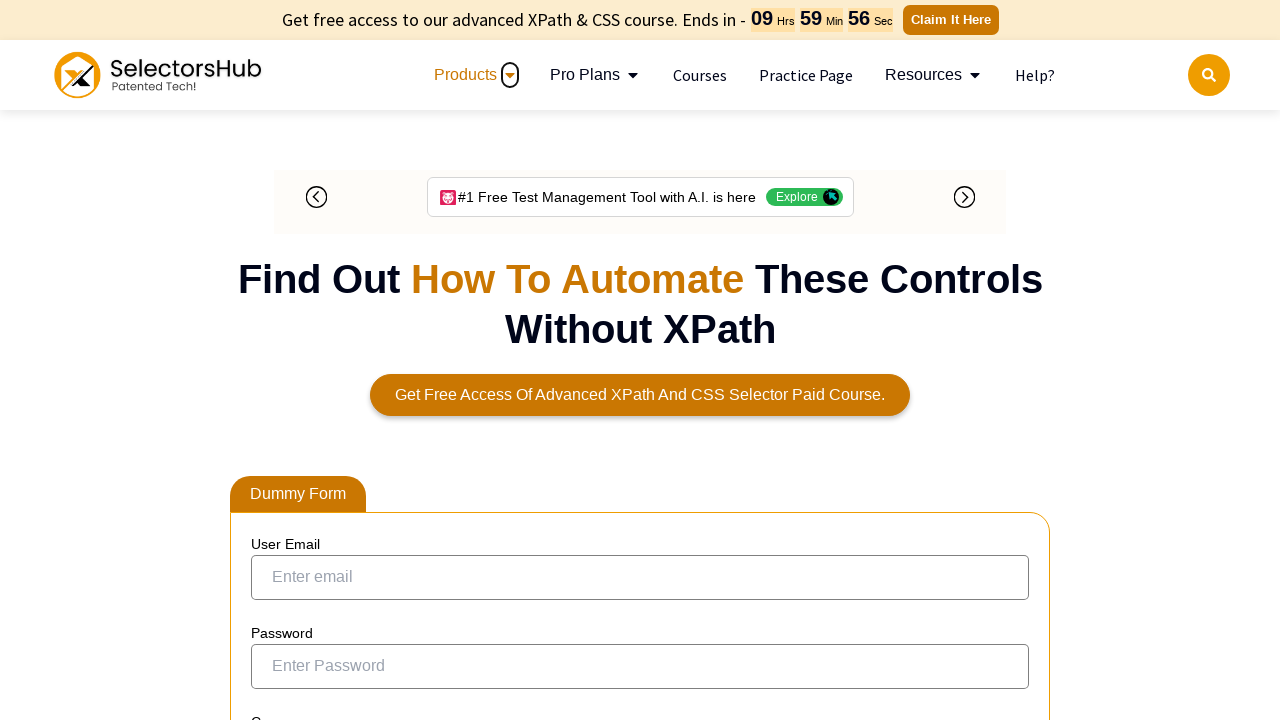

Waited for table to load (5000ms timeout)
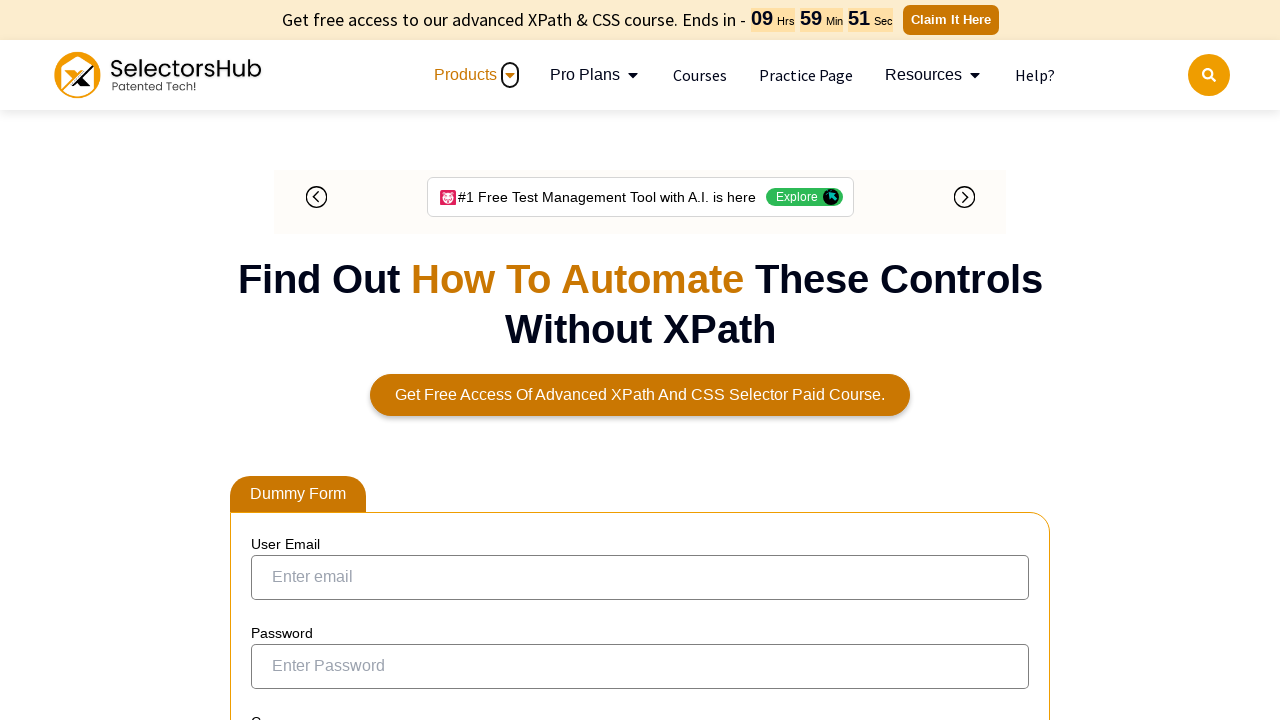

Clicked checkbox for Jasmine.Morgan at (274, 360) on xpath=//a[text()='Jasmine.Morgan']/parent::td/preceding-sibling::td/input[@type=
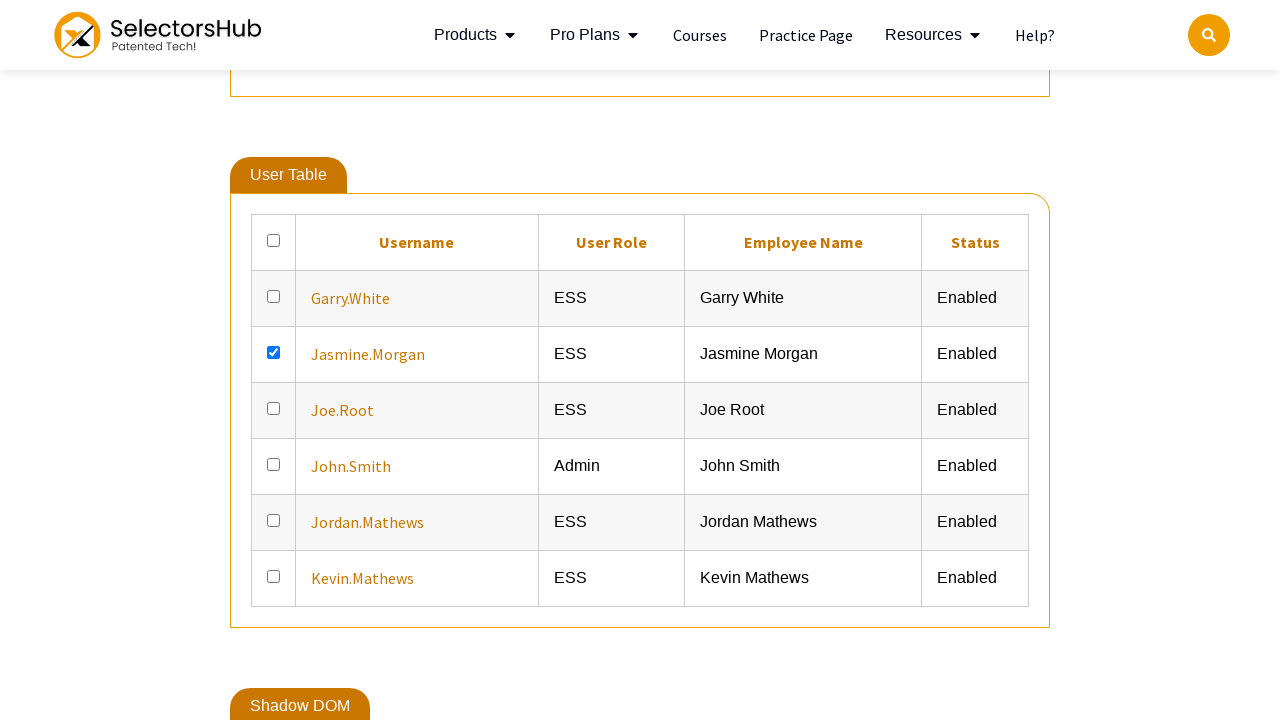

Clicked checkbox for John.Smith at (274, 464) on xpath=//a[text()='John.Smith']/parent::td/preceding-sibling::td/input[@type='che
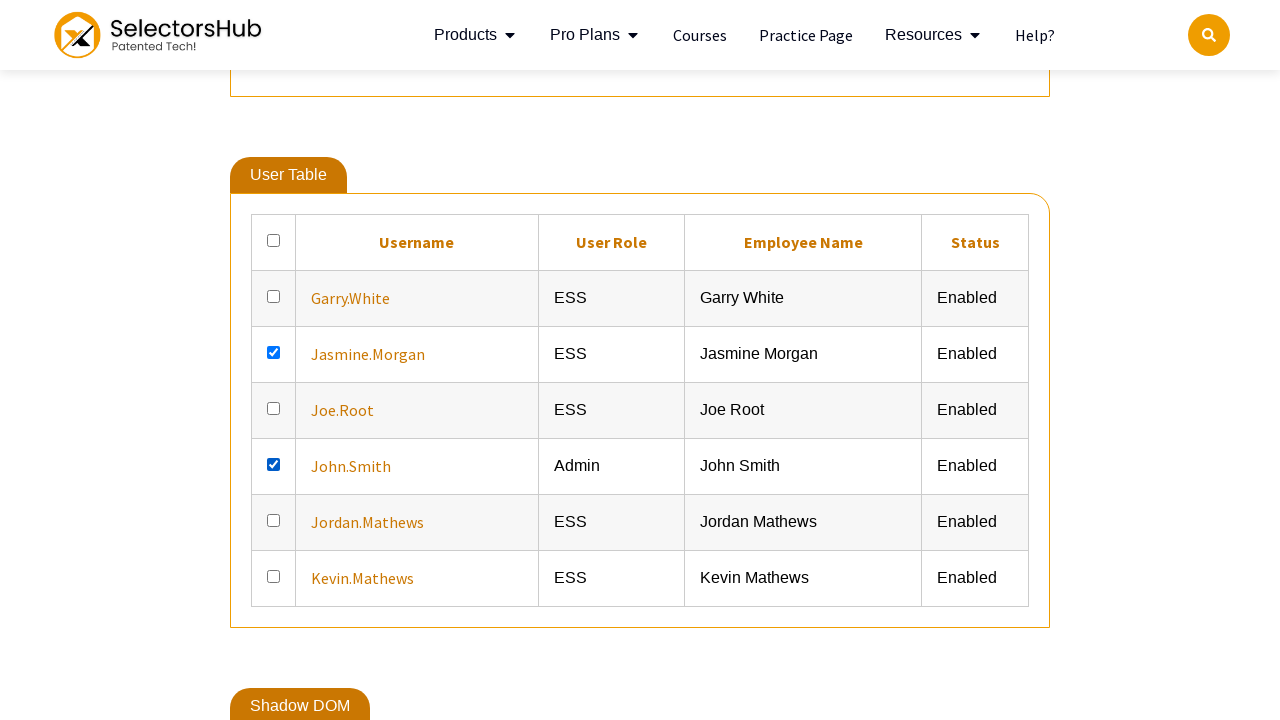

Retrieved all sibling table cells for John.Smith
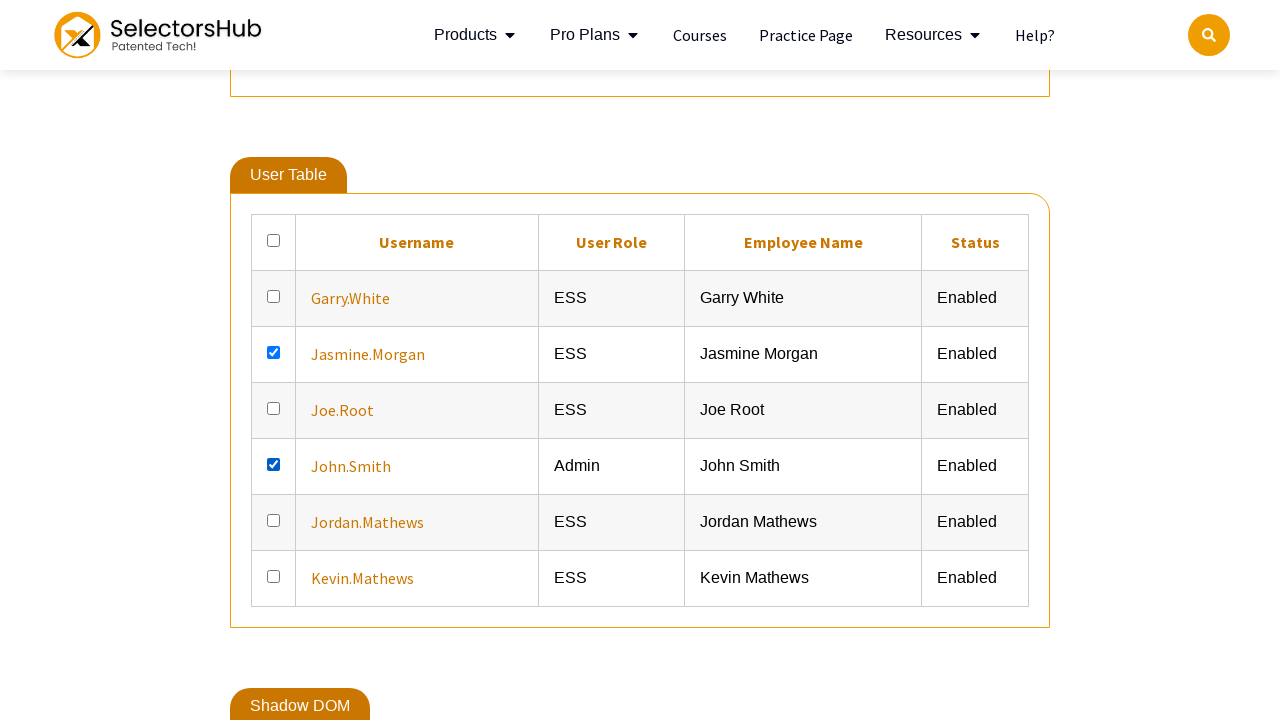

Extracted text content from John.Smith row elements
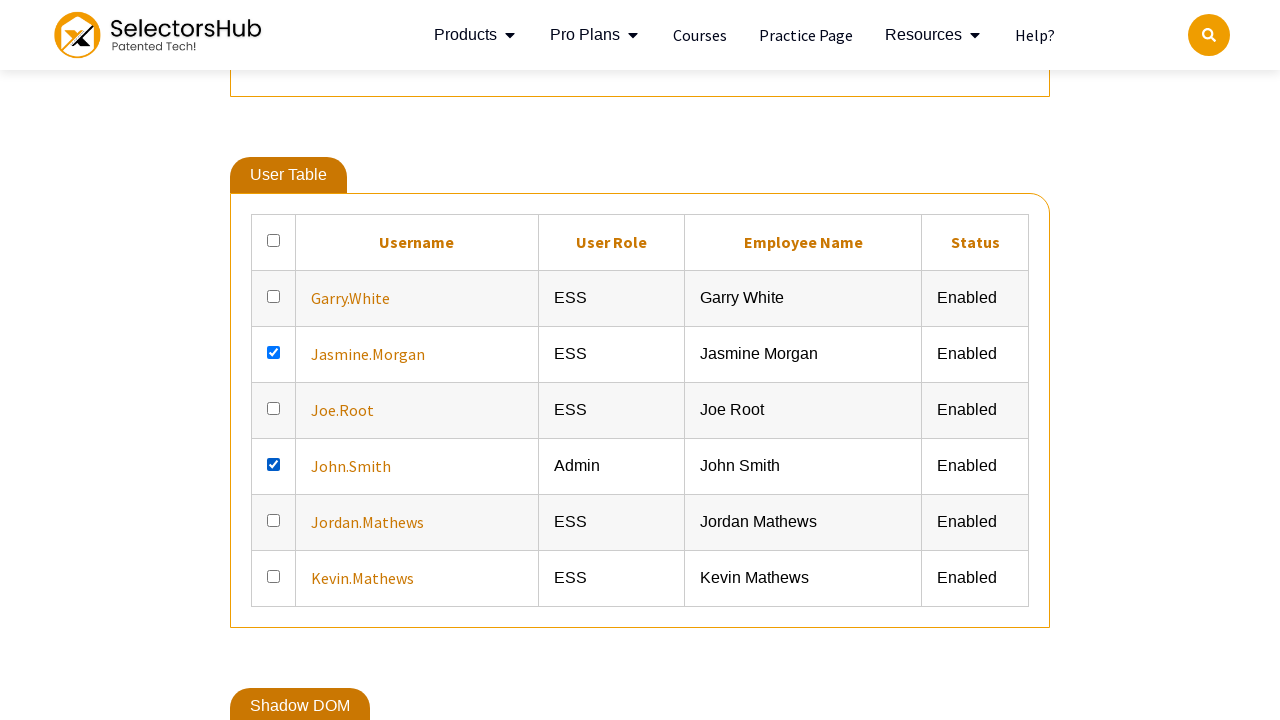

Printed John.Smith information: ['Admin', 'John Smith', 'Enabled']
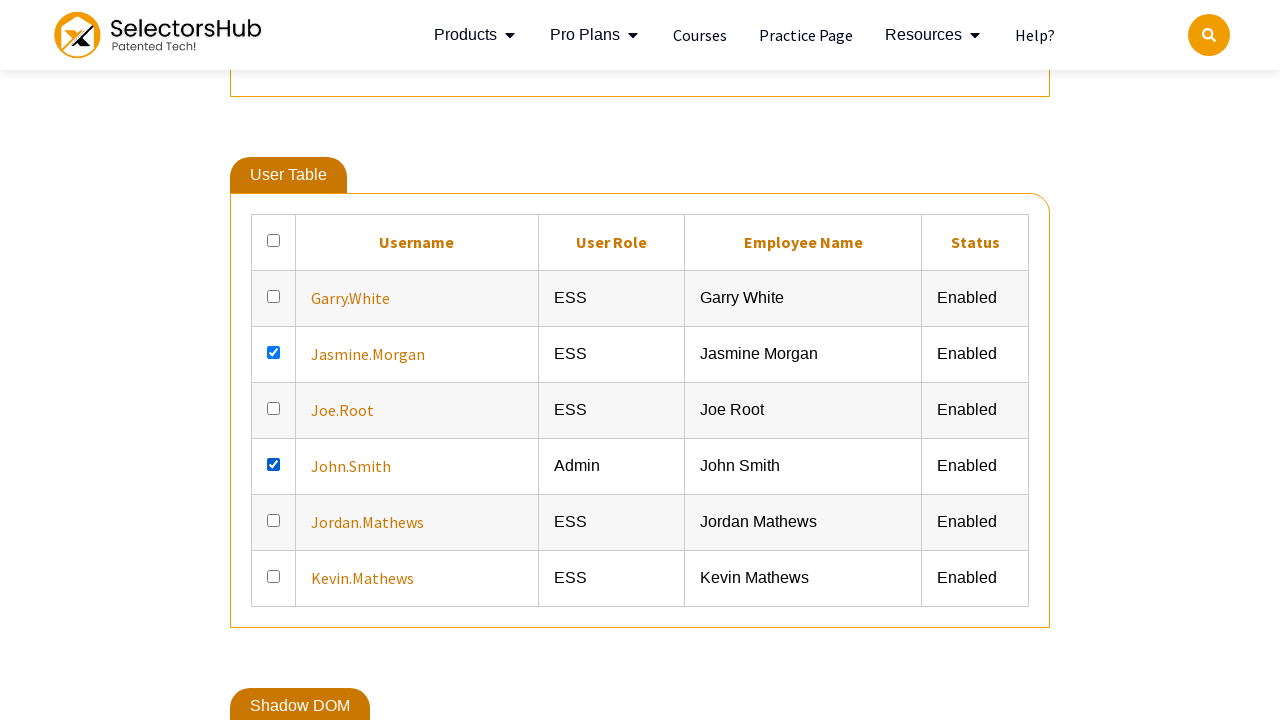

Retrieved all sibling table cells for Jasmine.Morgan
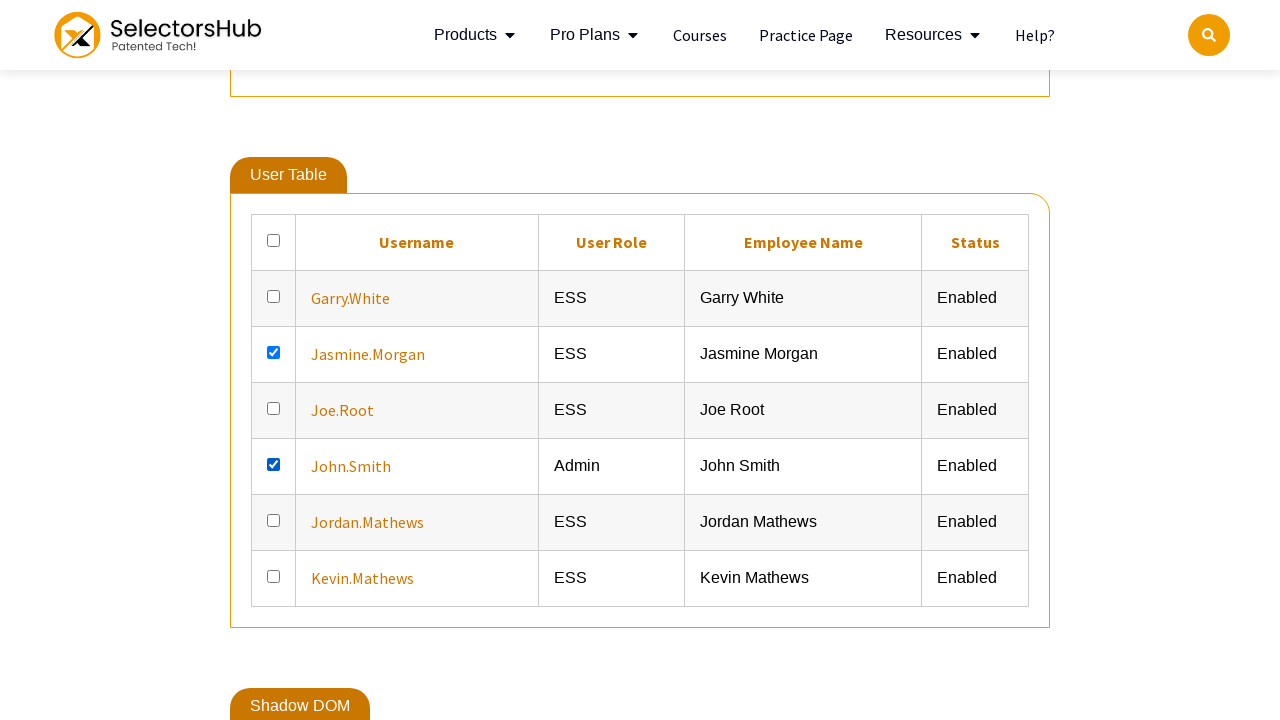

Extracted text content from Jasmine.Morgan row elements
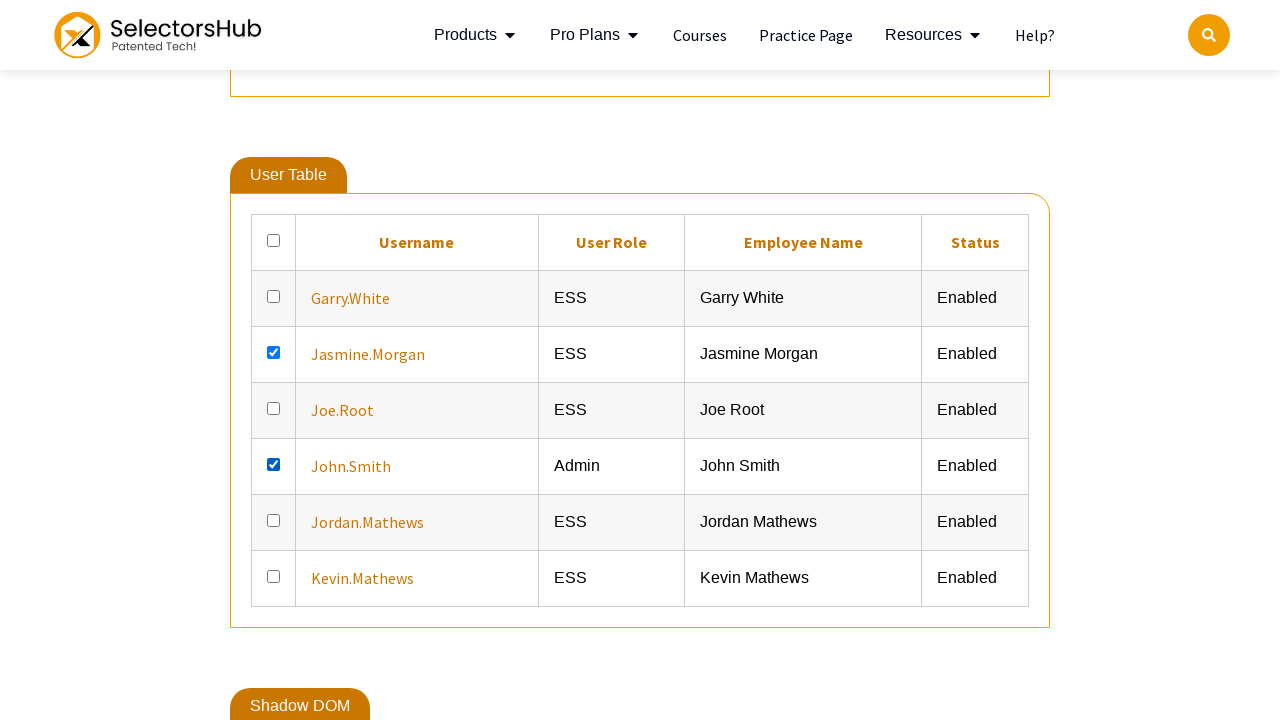

Printed Jasmine.Morgan information: ['ESS', 'Jasmine Morgan', 'Enabled']
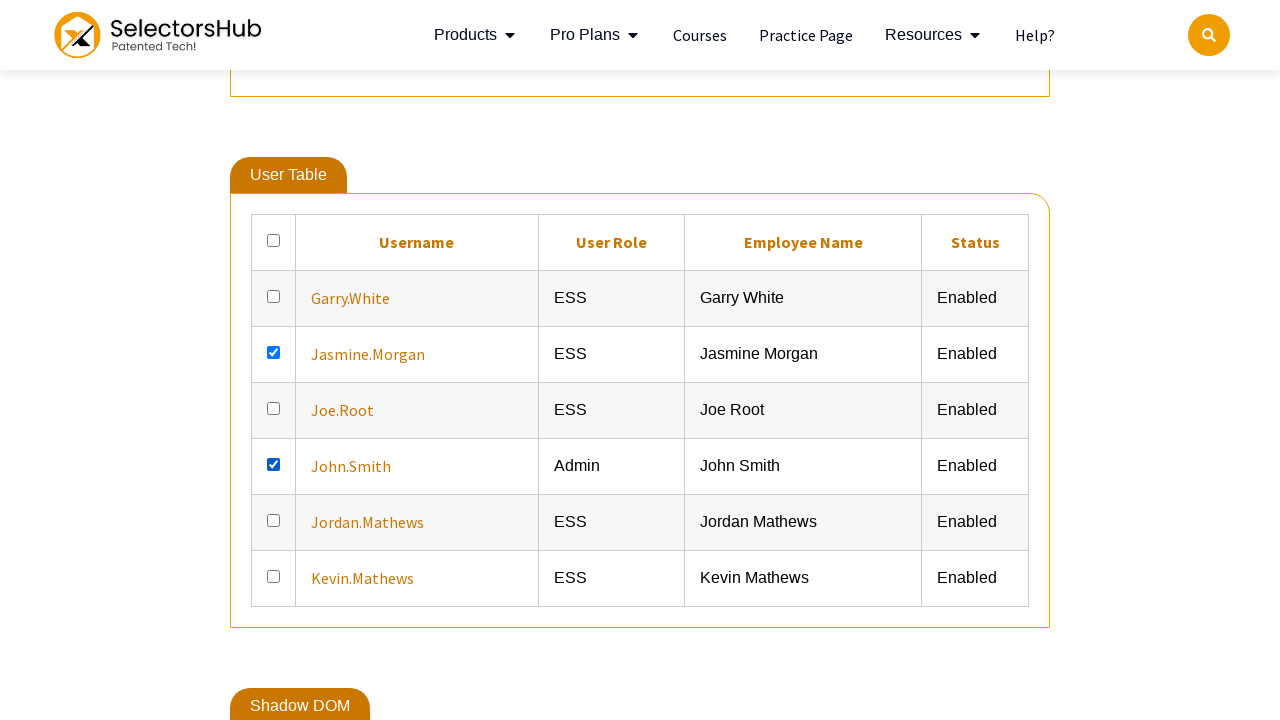

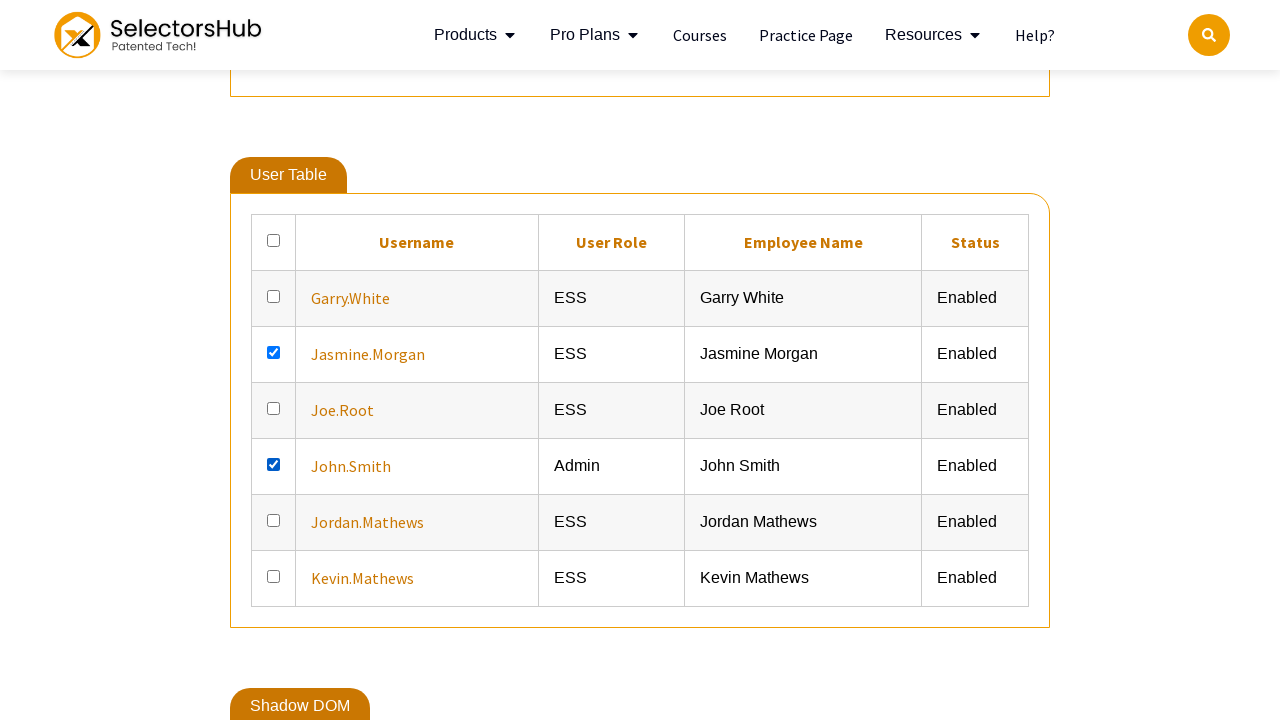